Tests multi-select dropdown functionality by selecting multiple options using different methods (by text, value, and index)

Starting URL: https://omayo.blogspot.com/

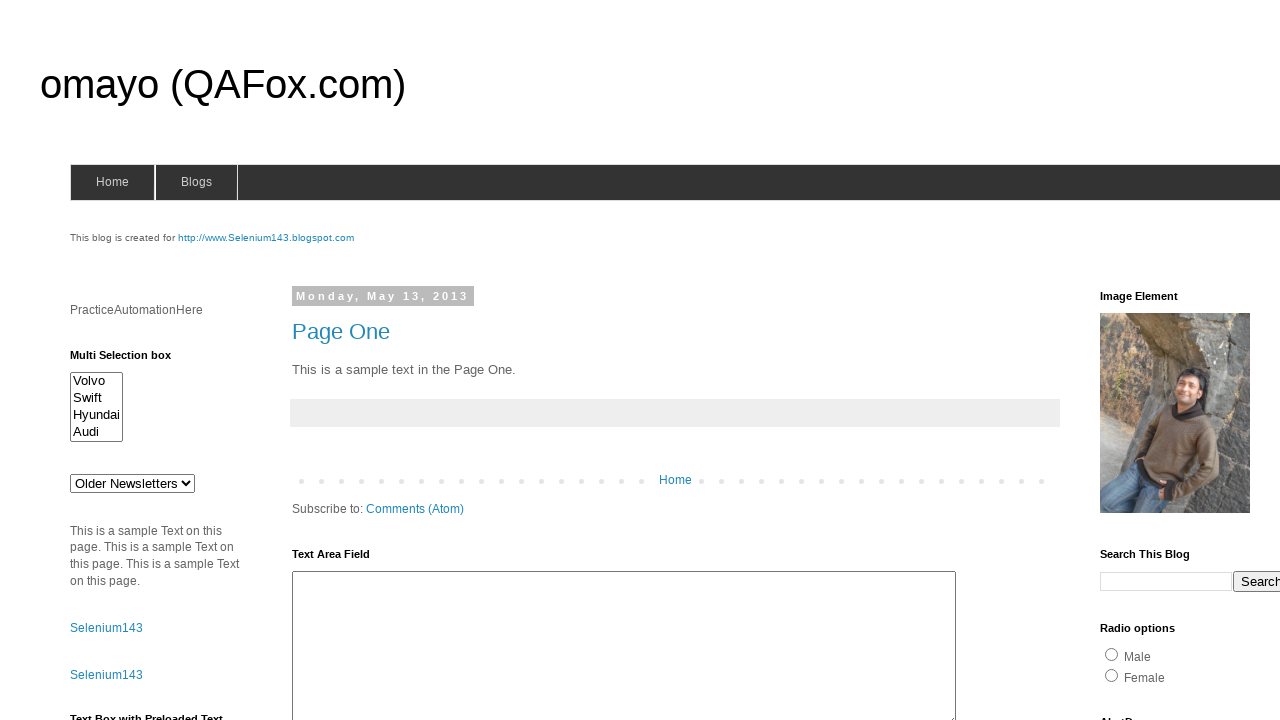

Located multi-select dropdown element with id 'multiselect1'
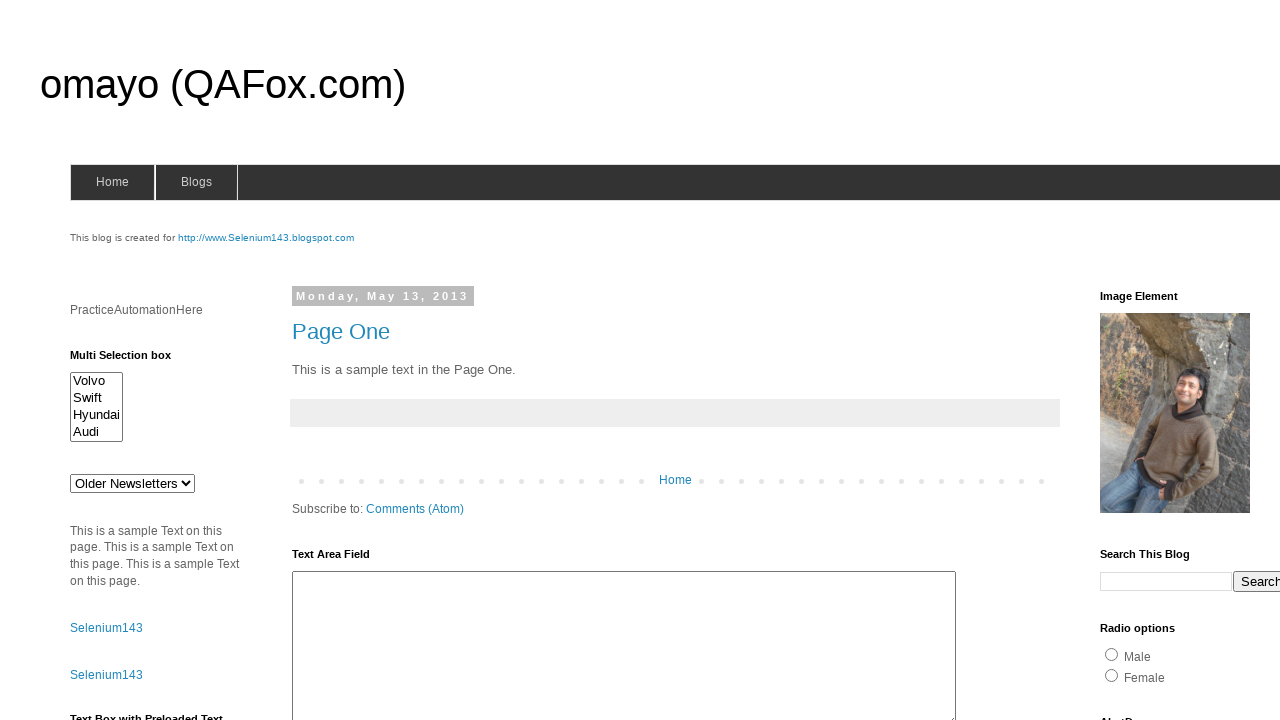

Selected 'Volvo' option by visible text on select#multiselect1
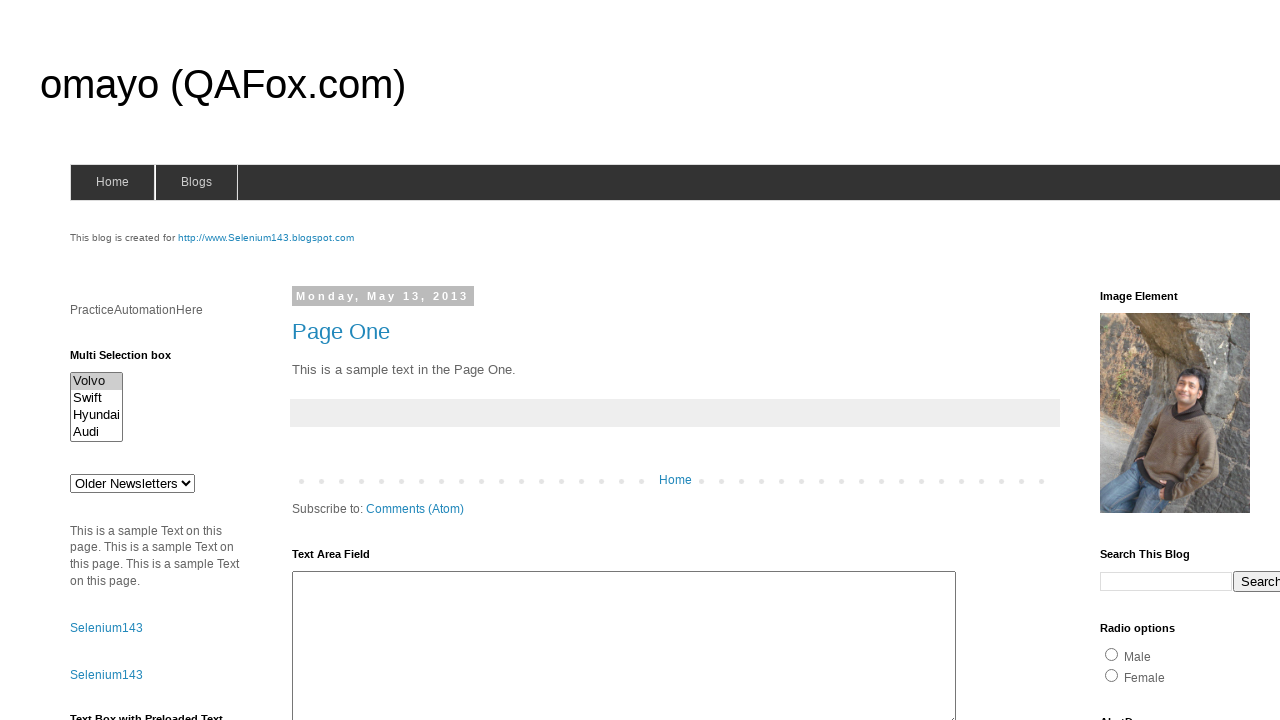

Selected option with value 'swiftx' on select#multiselect1
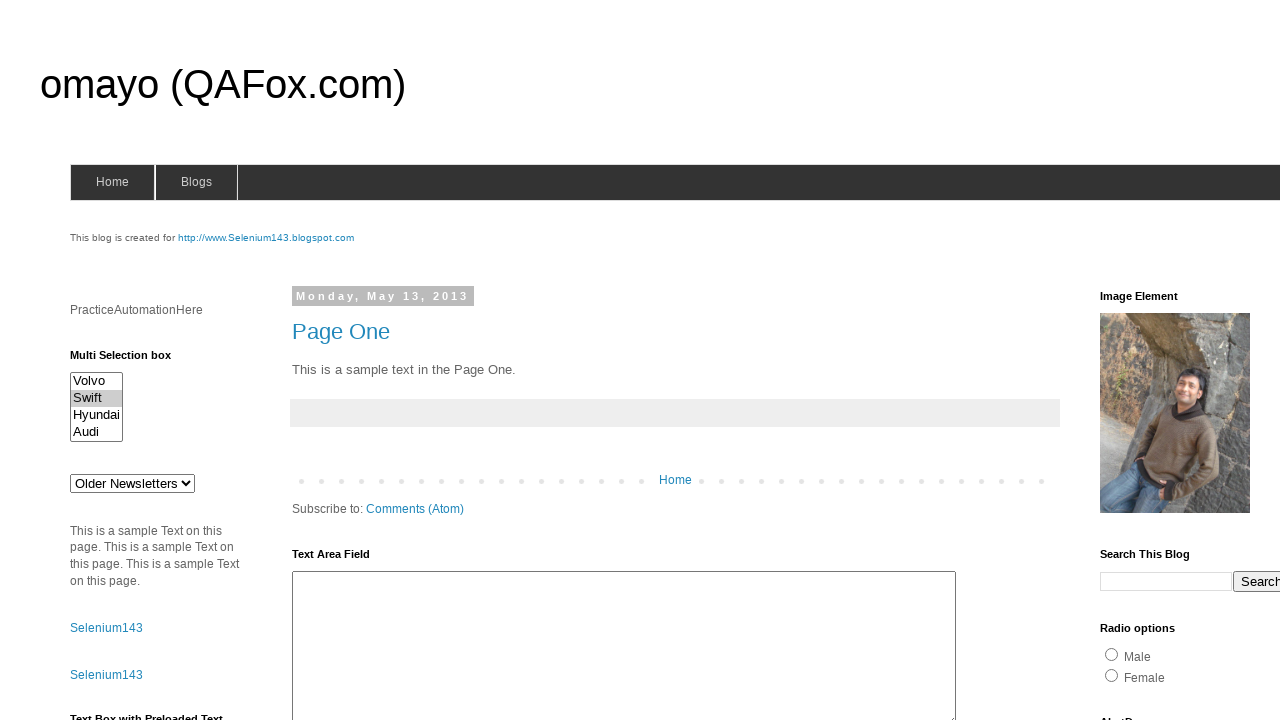

Selected option at index 2 (Audi) on select#multiselect1
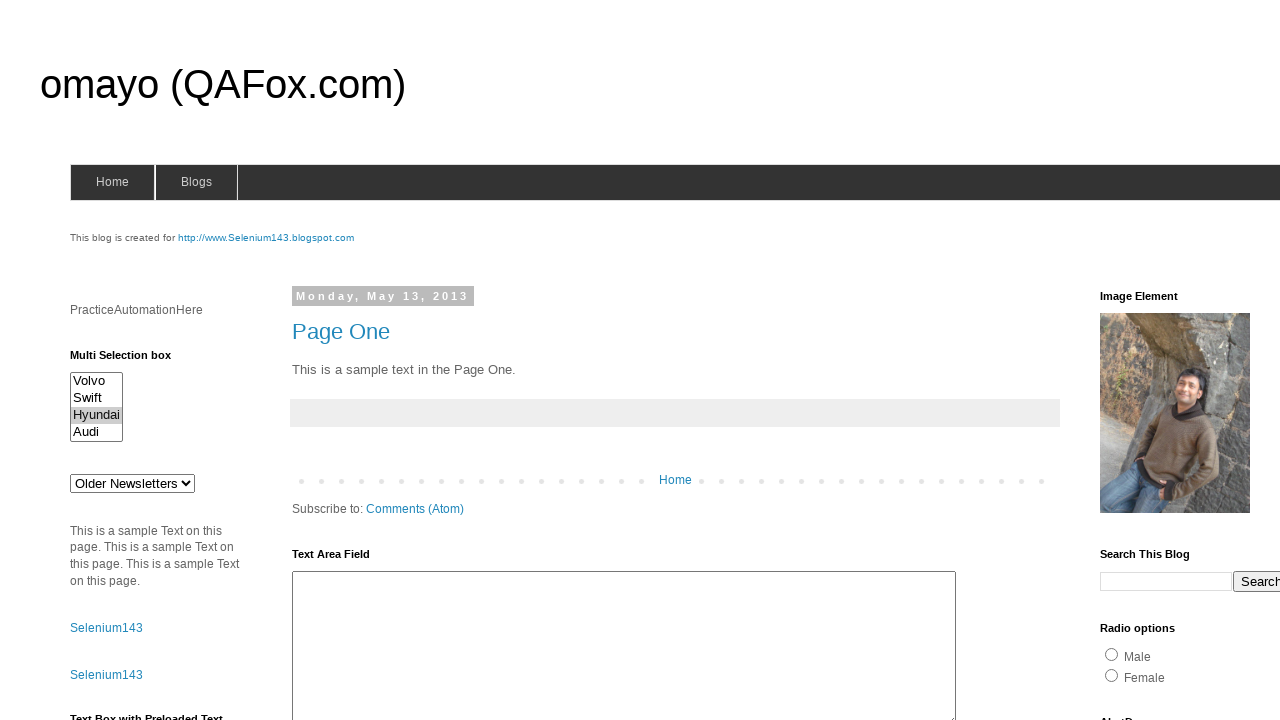

Located all checked options in the dropdown
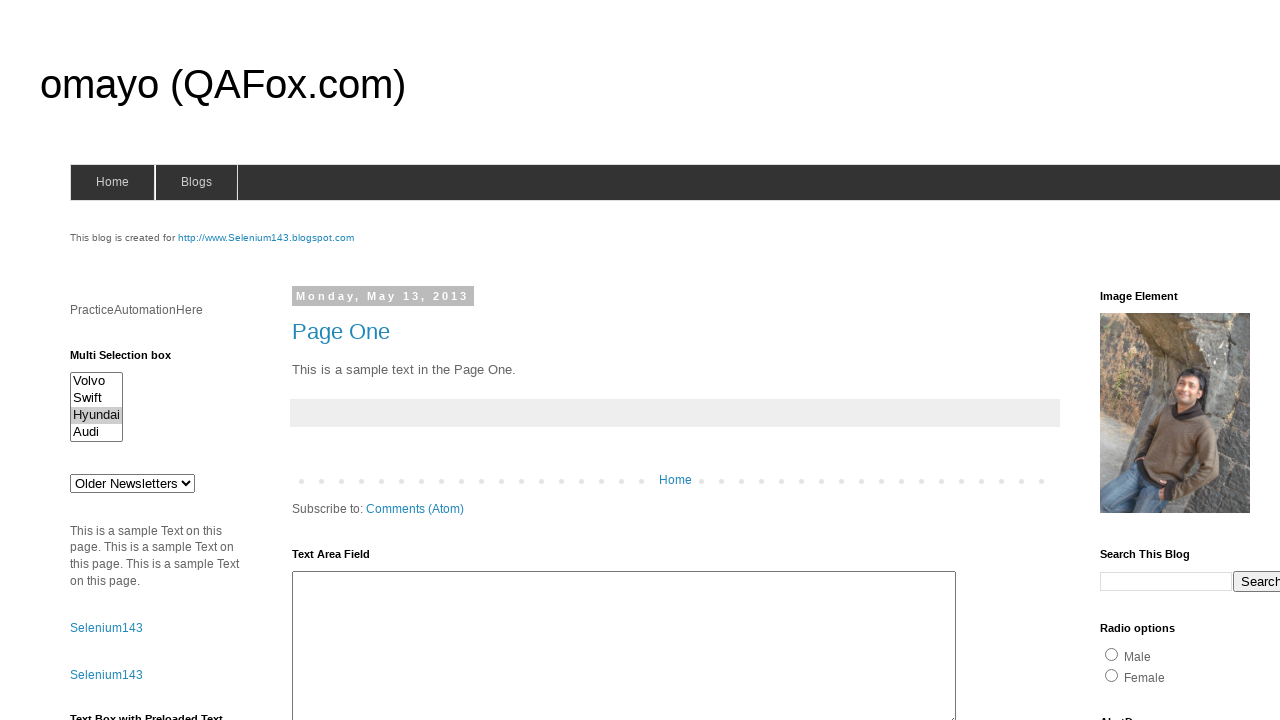

Waited 500ms for selections to be visible
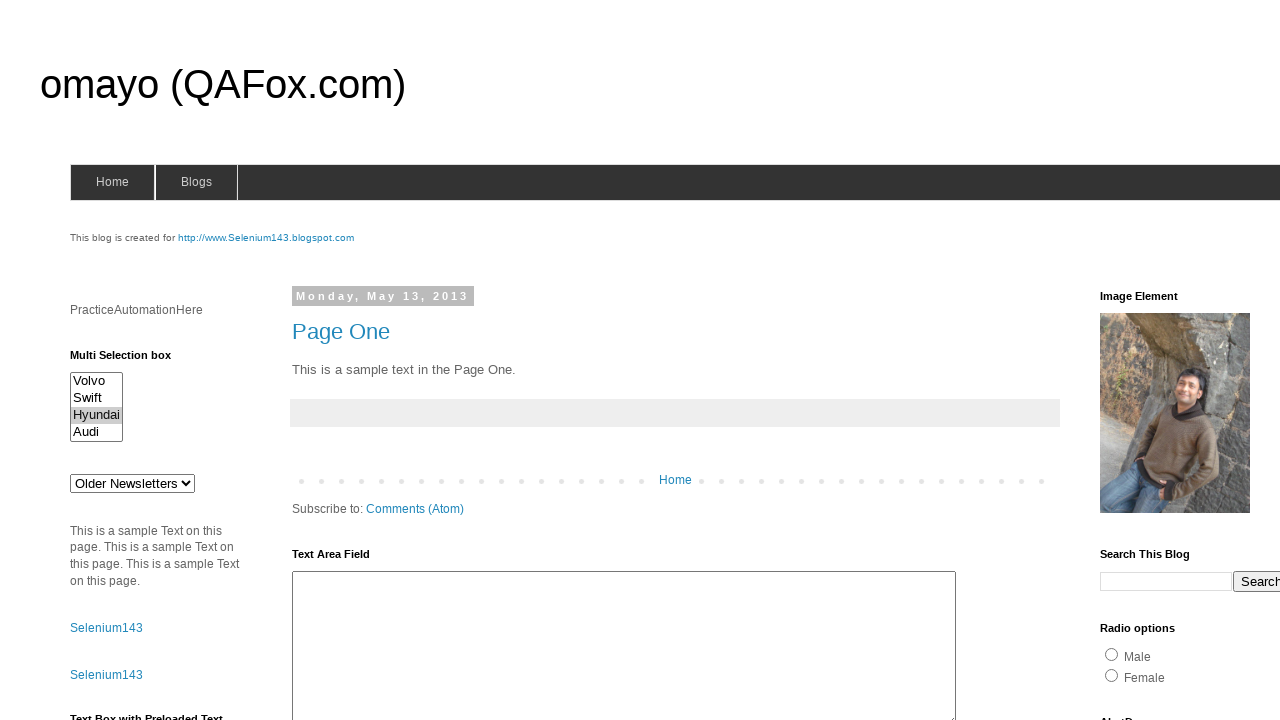

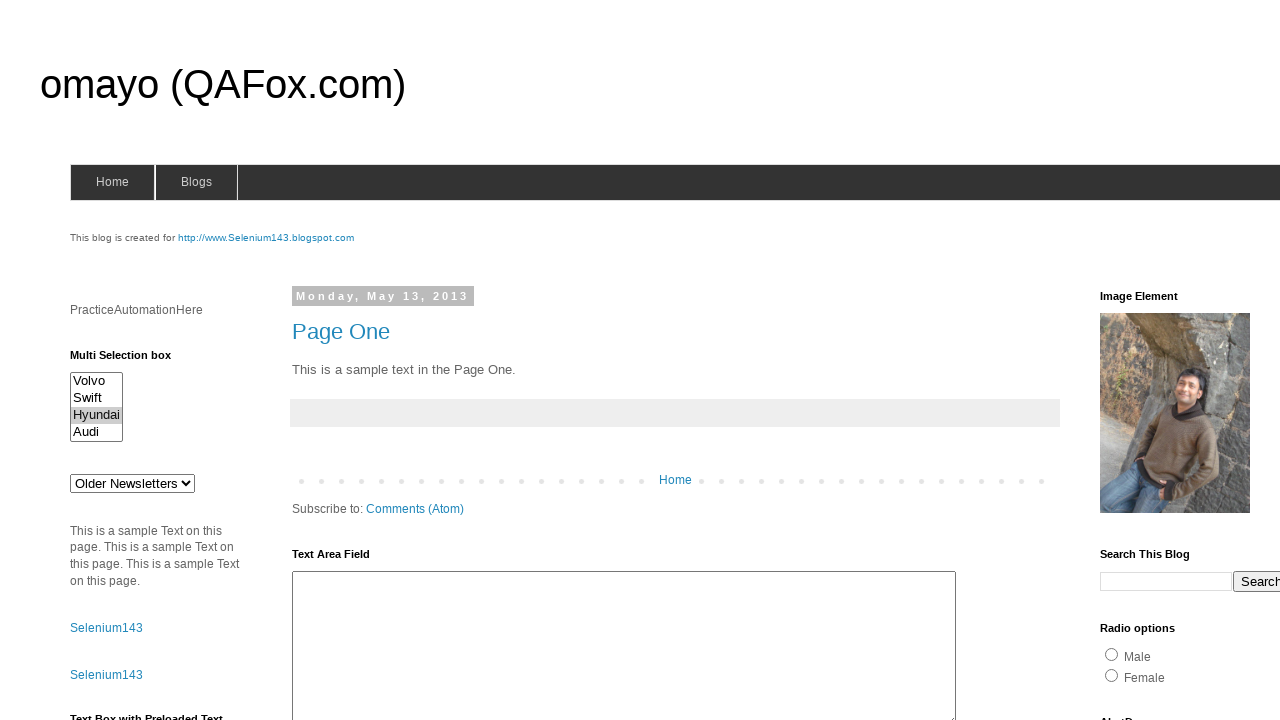